Tests form interactions including filling username/password fields, clicking forgot password link, filling reset form fields, and interacting with various page elements

Starting URL: https://rahulshettyacademy.com/locatorspractice/

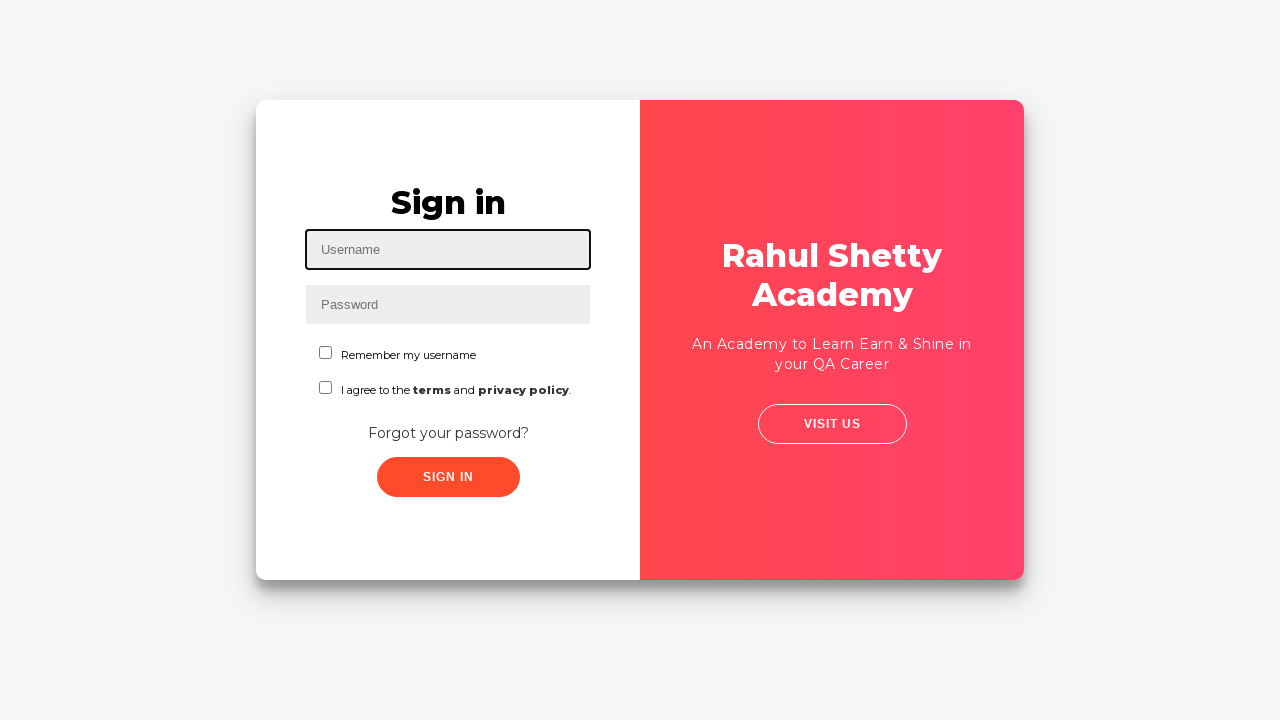

Filled username field with 'Zinnia' on #inputUsername
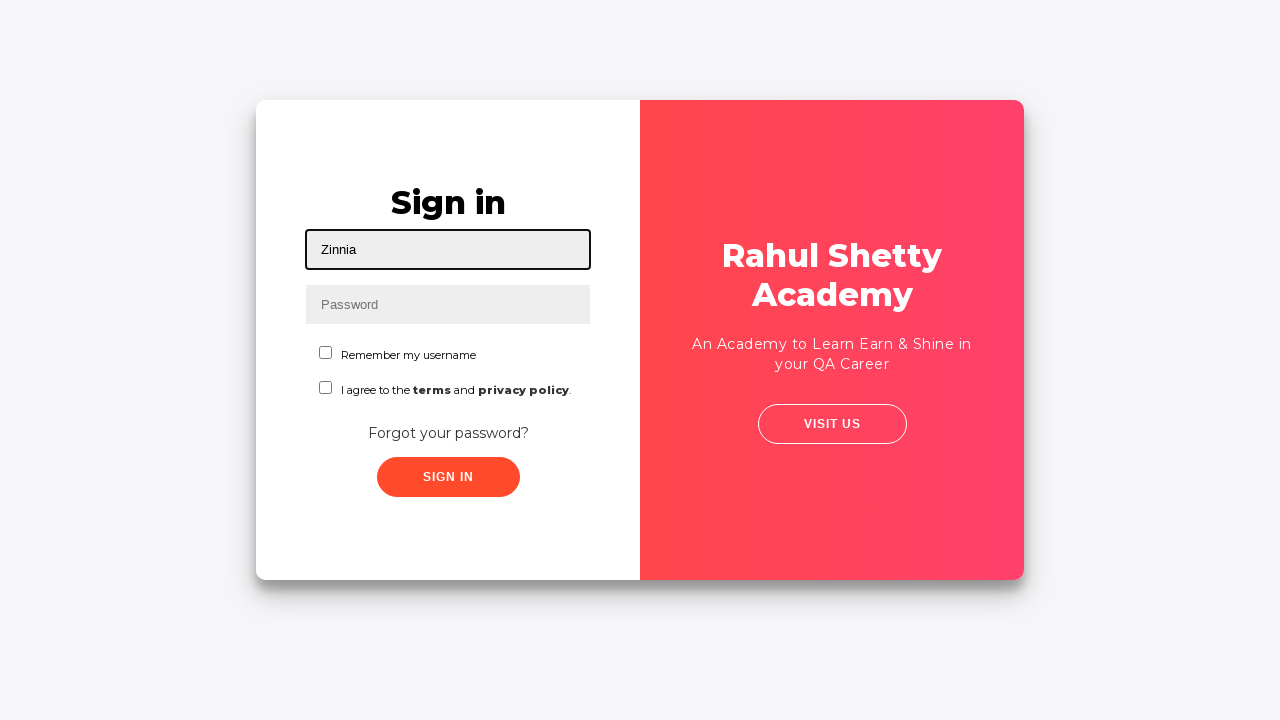

Filled password field with 'zinnia123' on input[name='inputPassword']
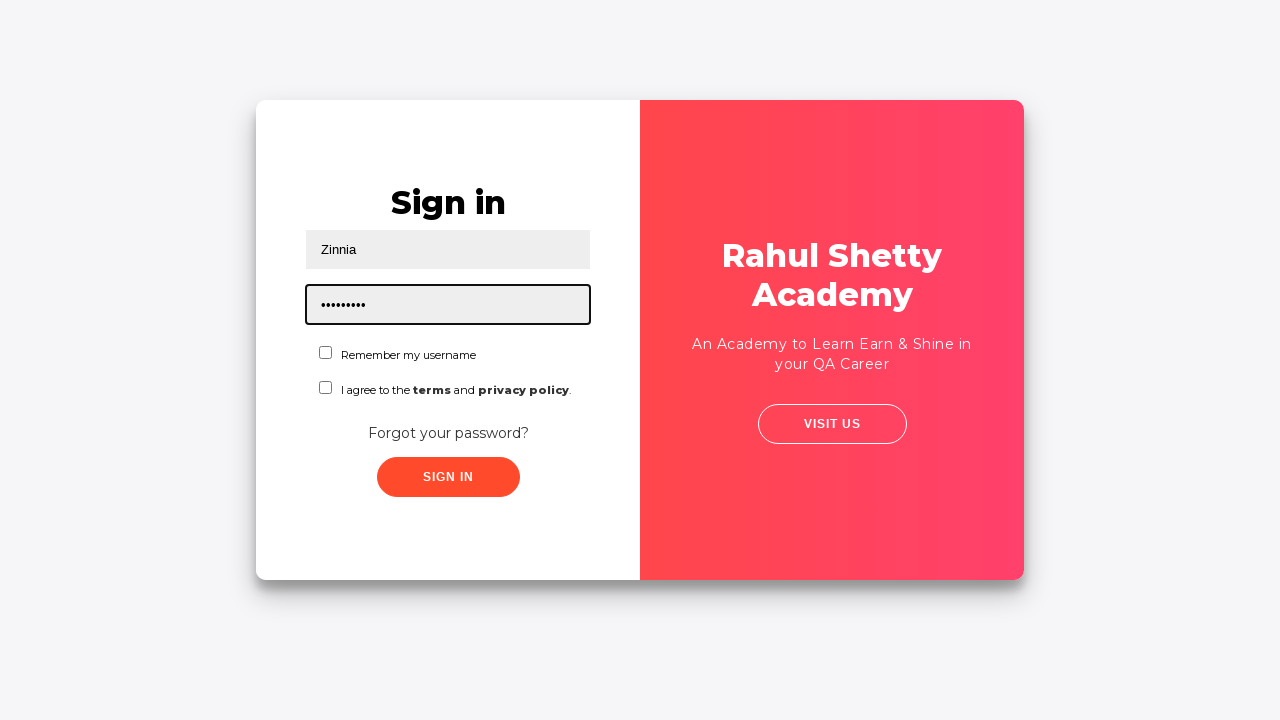

Clicked sign in button at (448, 477) on .signInBtn
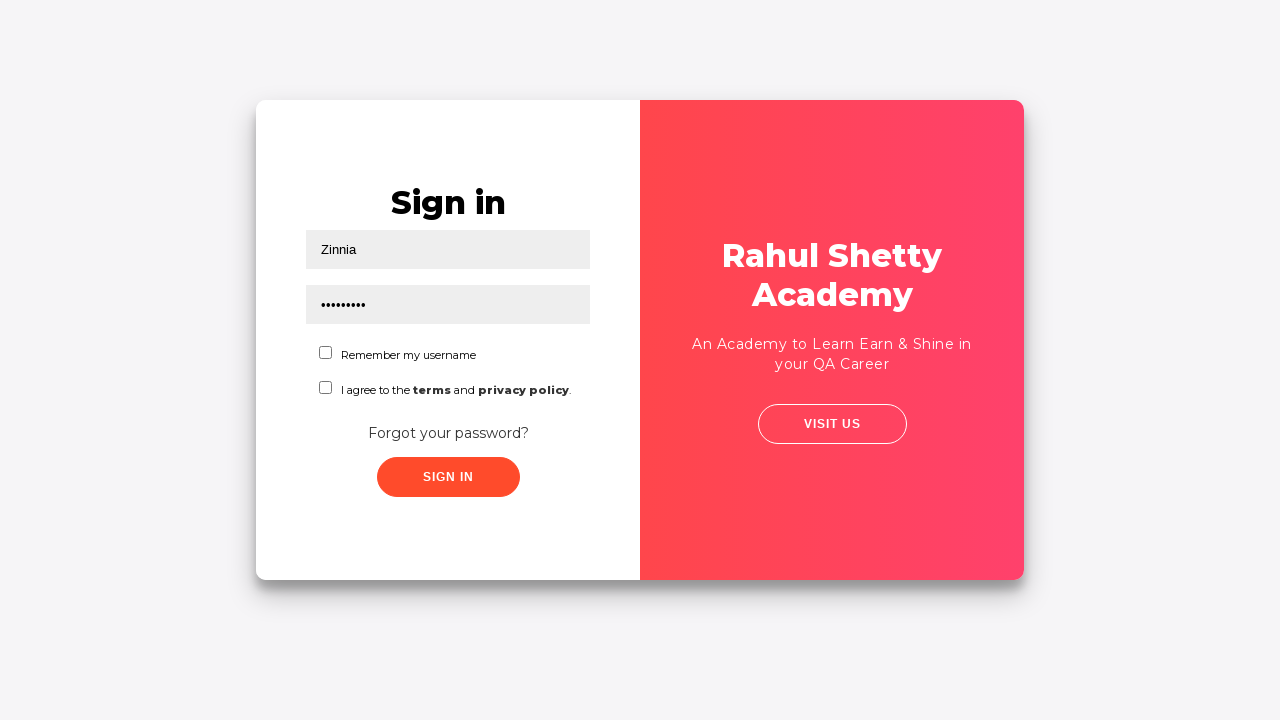

Retrieved error message text
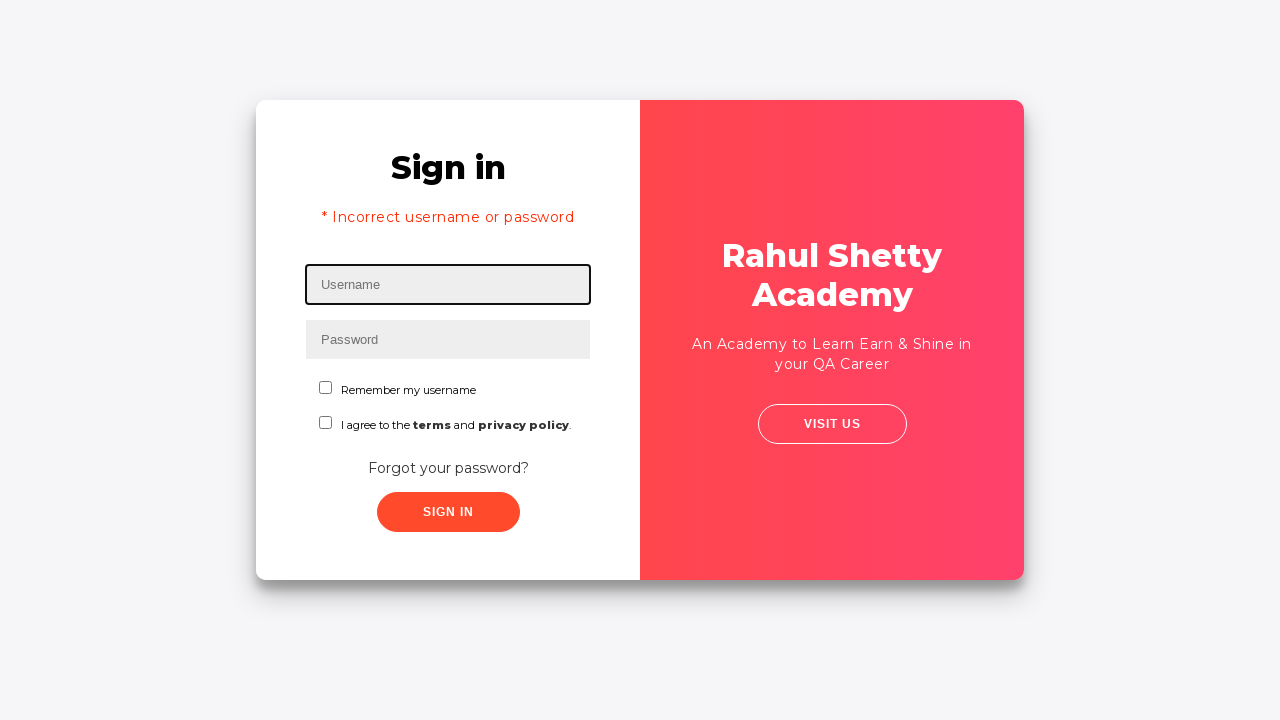

Clicked 'Forgot your password?' link at (448, 468) on text=Forgot your password?
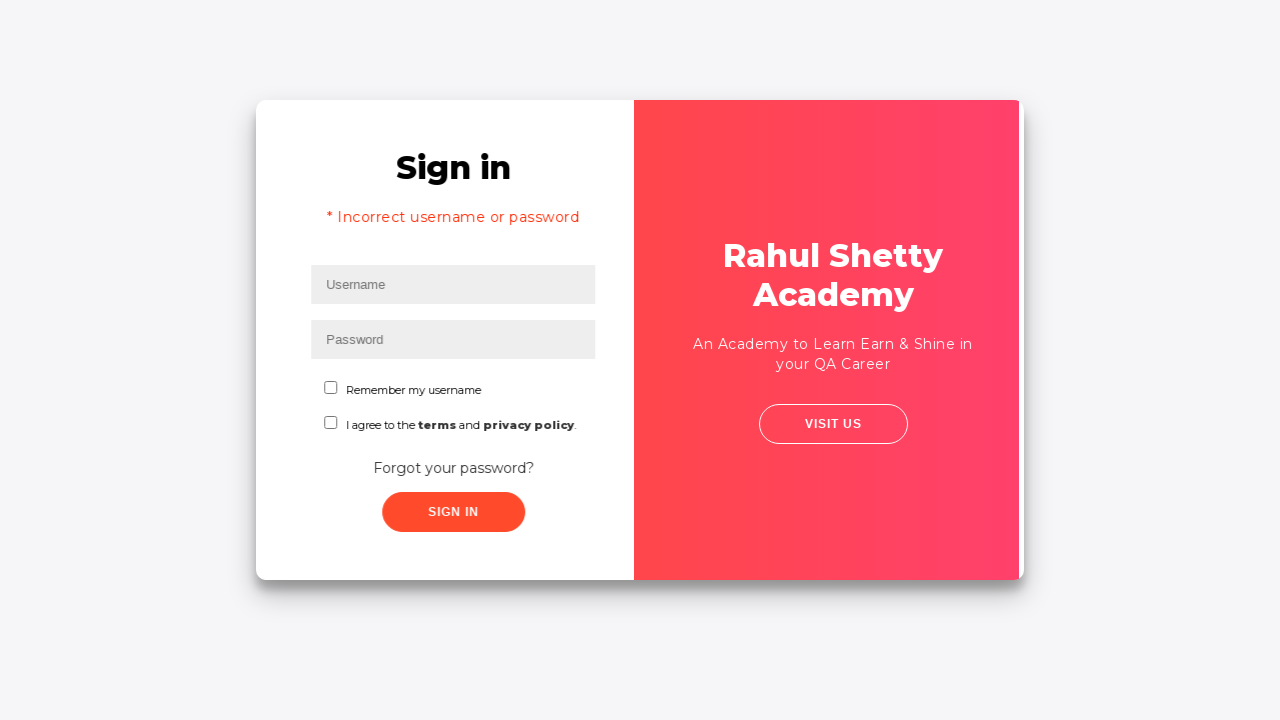

Filled name field in reset form with 'abir' on //input[@placeholder='Name']
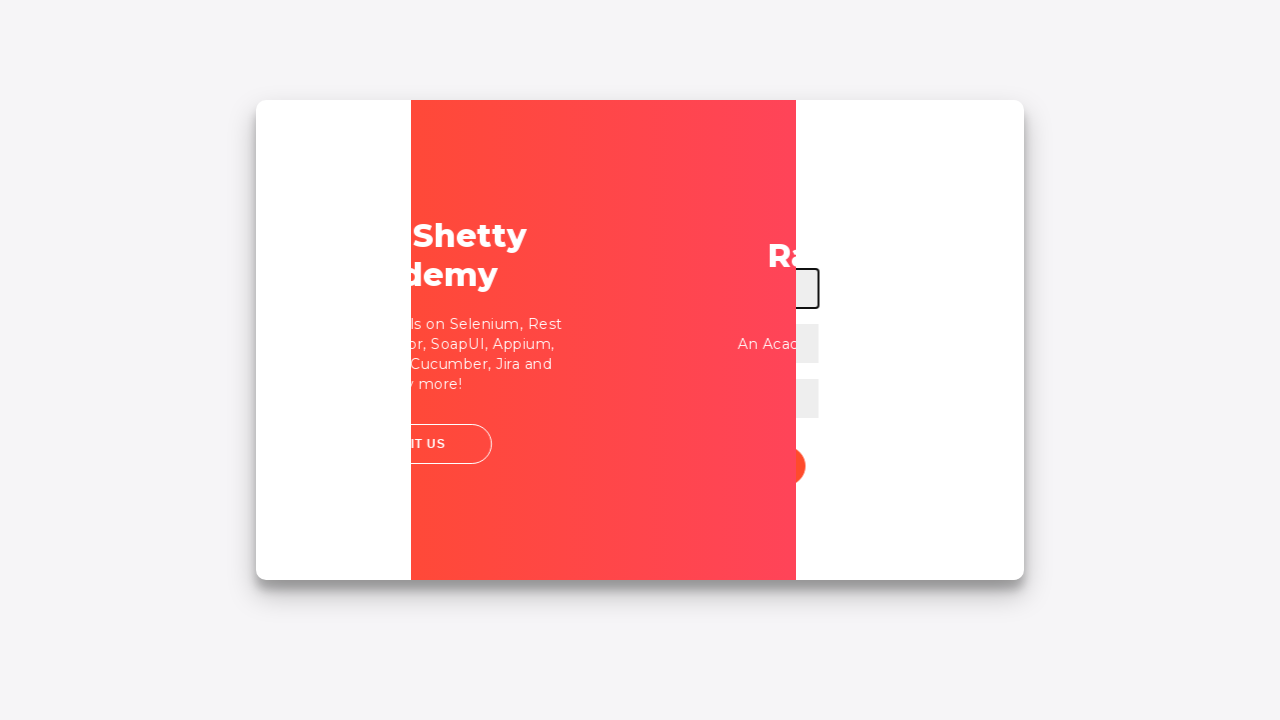

Filled email field in reset form with 'test@gmail.com' on //input[@placeholder='Email']
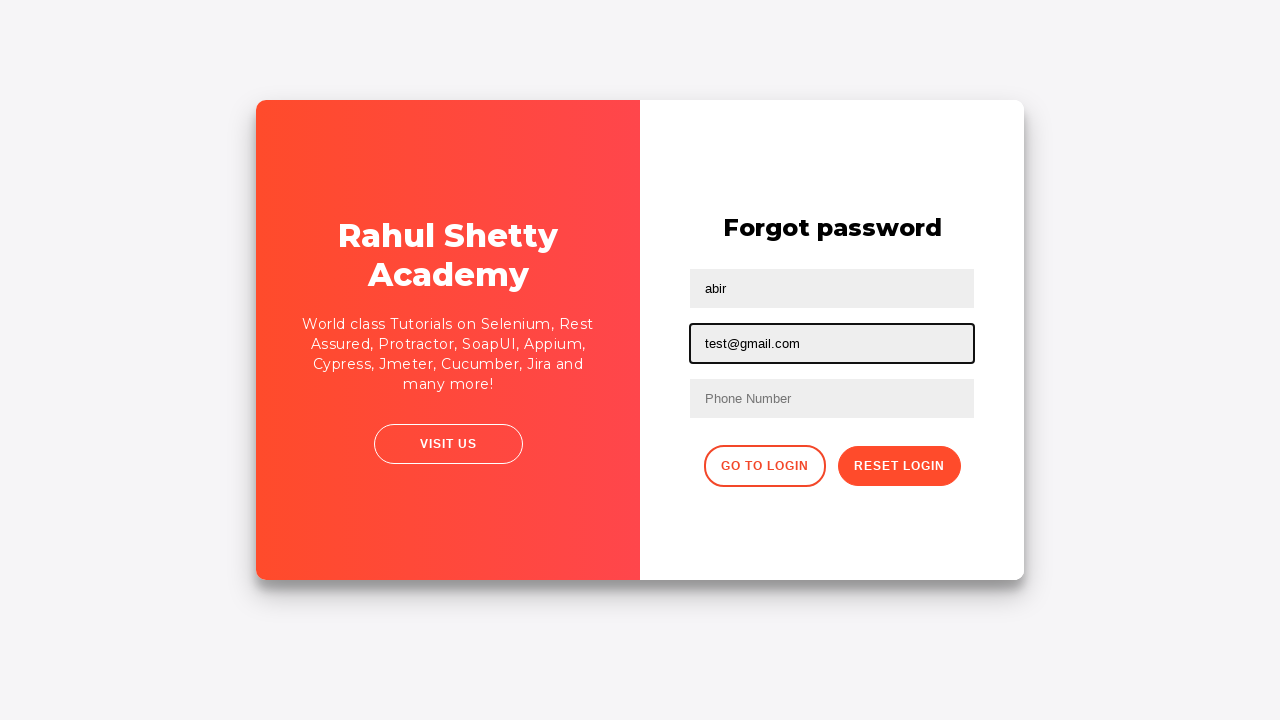

Filled phone number field with '01747106456' on //input[@type='text'][3]
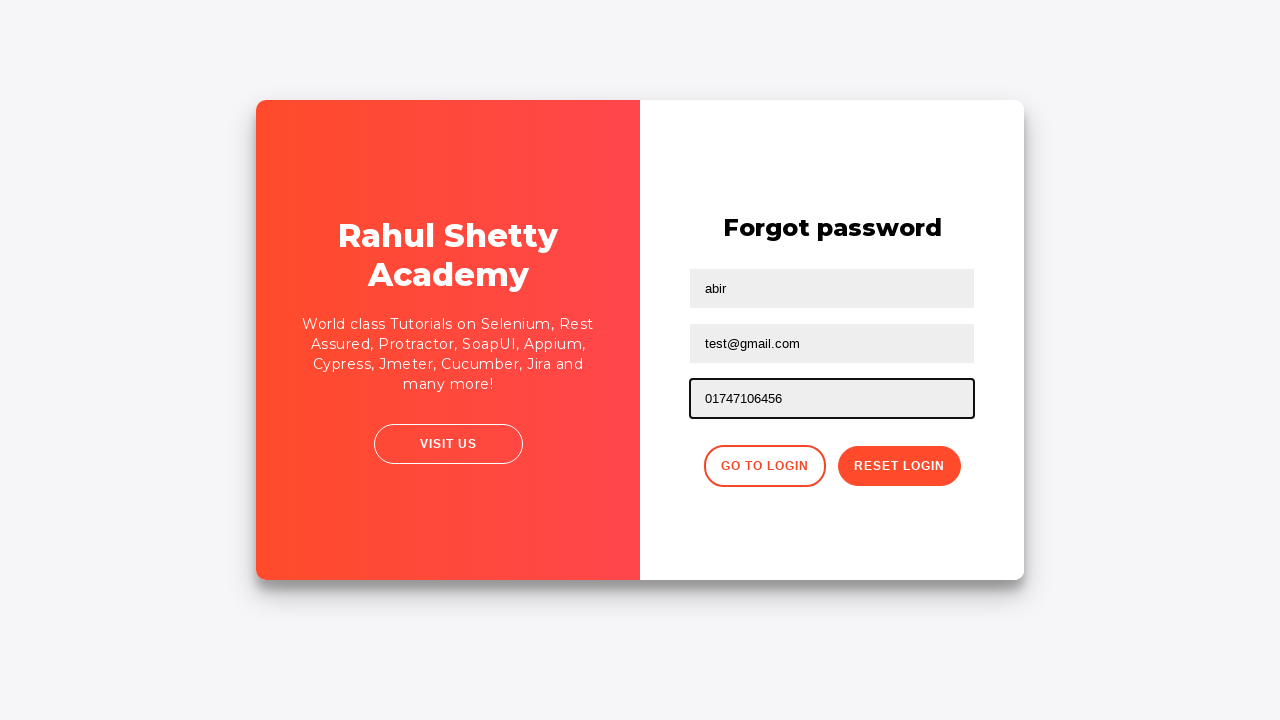

Clicked reset password button at (899, 466) on button.reset-pwd-btn
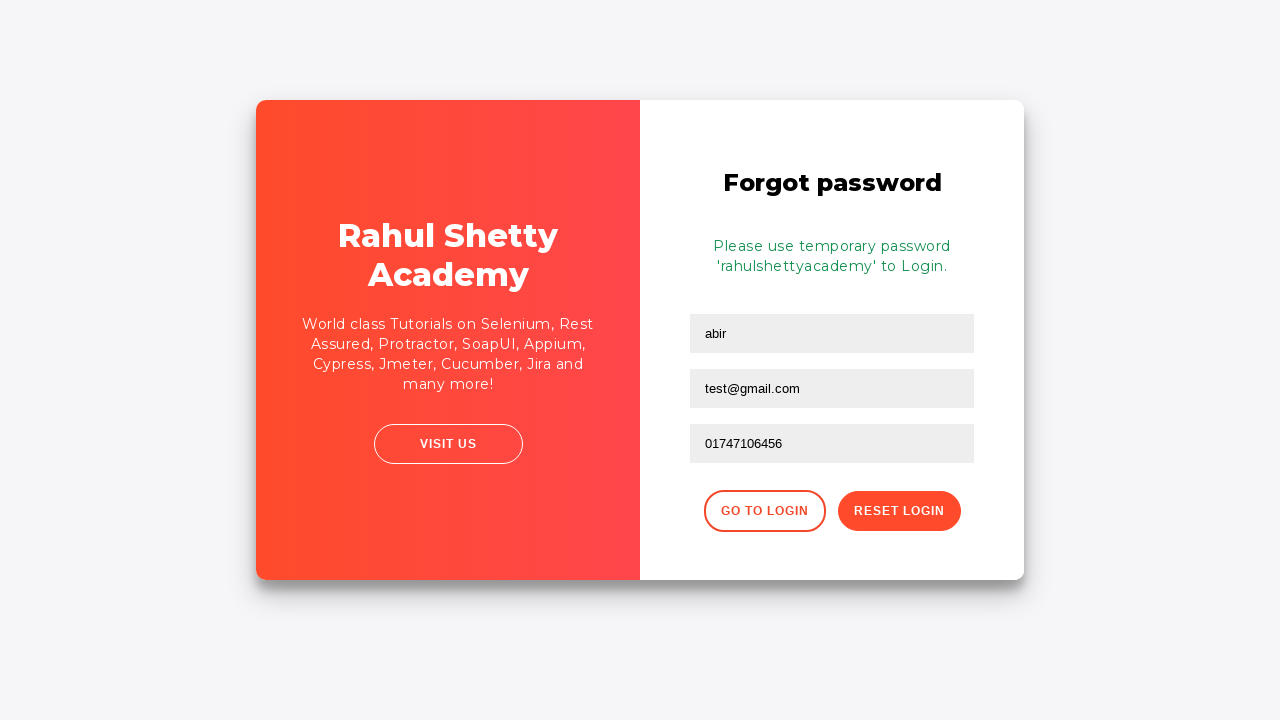

Clicked go to login button at (764, 511) on xpath=//div[@class='forgot-pwd-btn-conainer']/button[1]
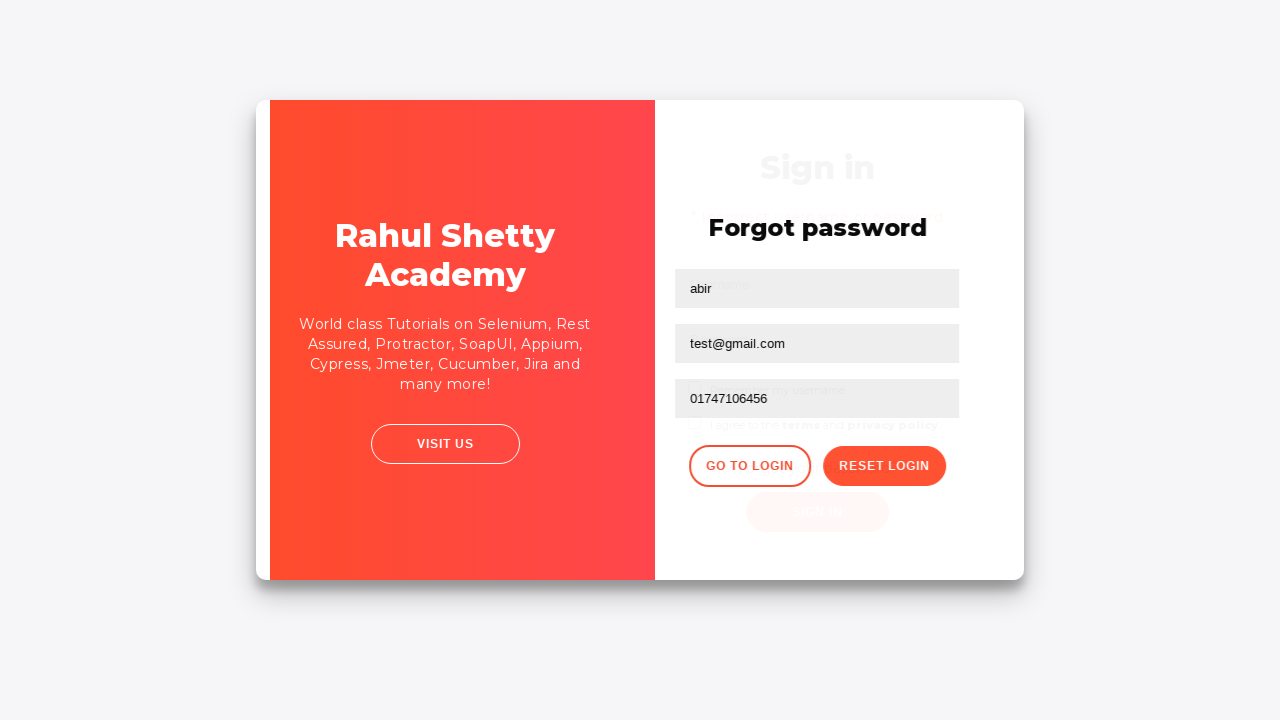

Navigated to main login page
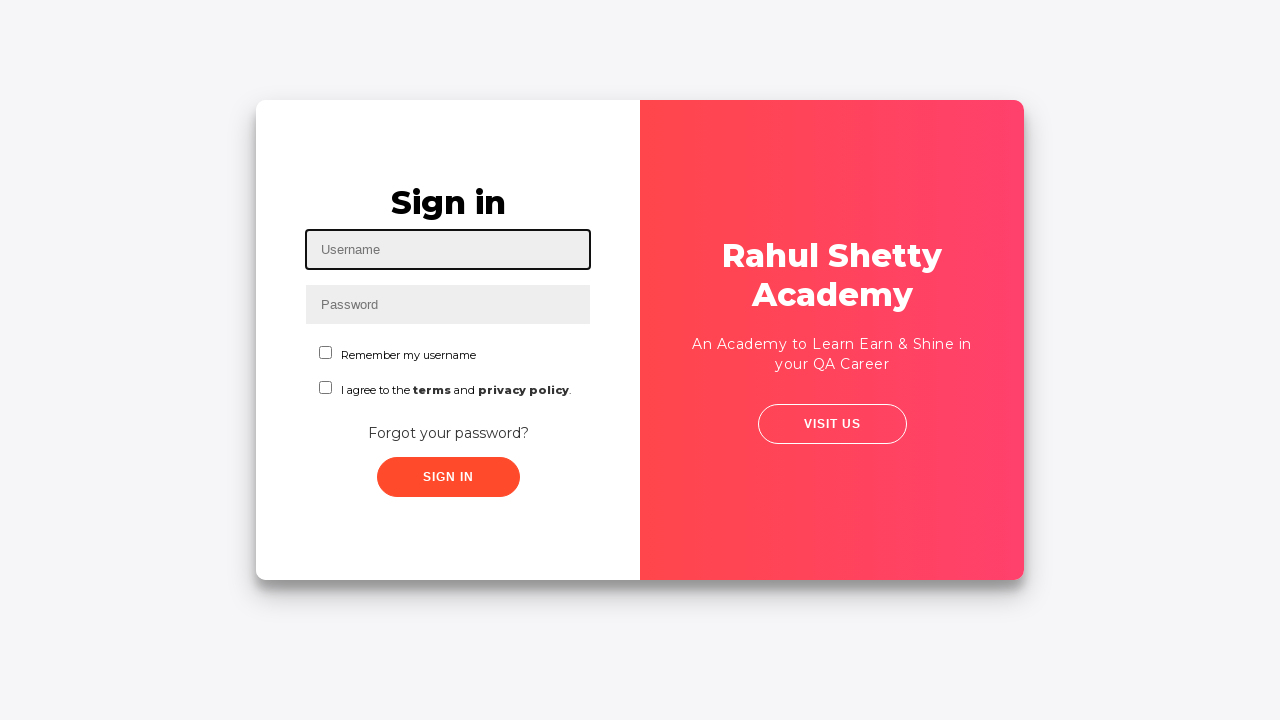

Clicked 'Forgot your password?' link again at (448, 433) on text=Forgot your password?
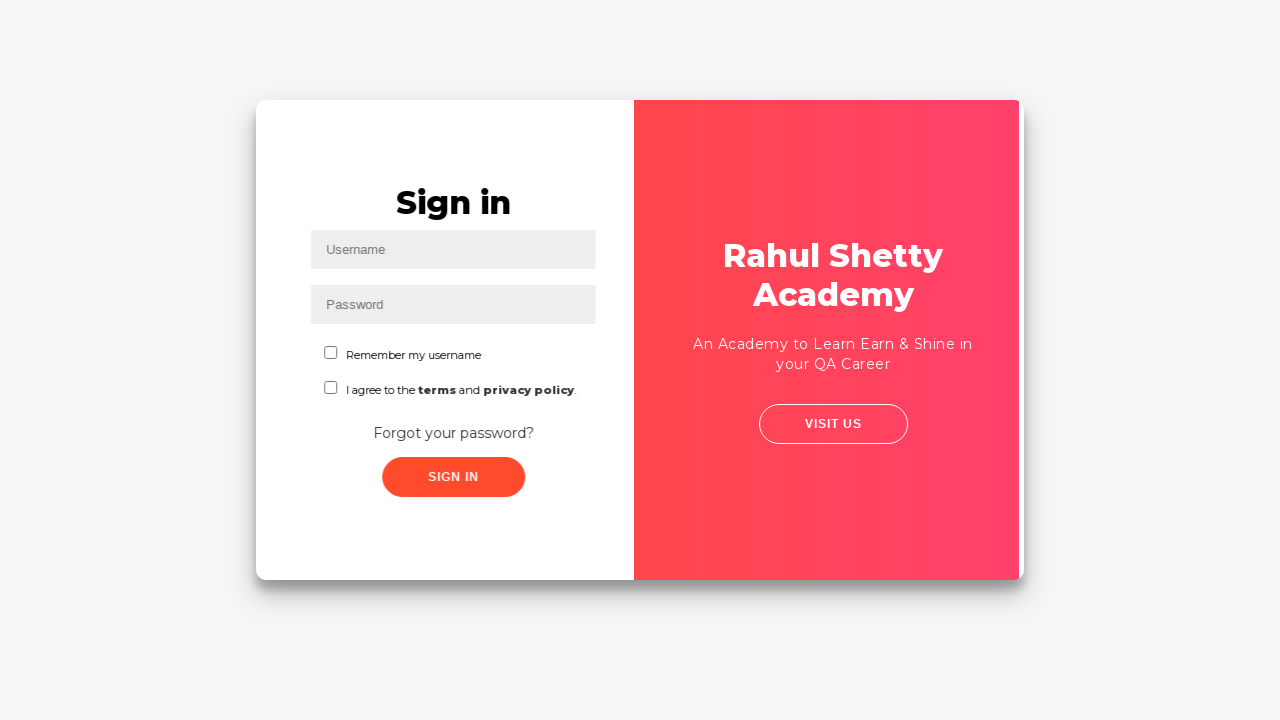

Clicked reset button to retrieve password at (899, 466) on .reset-pwd-btn
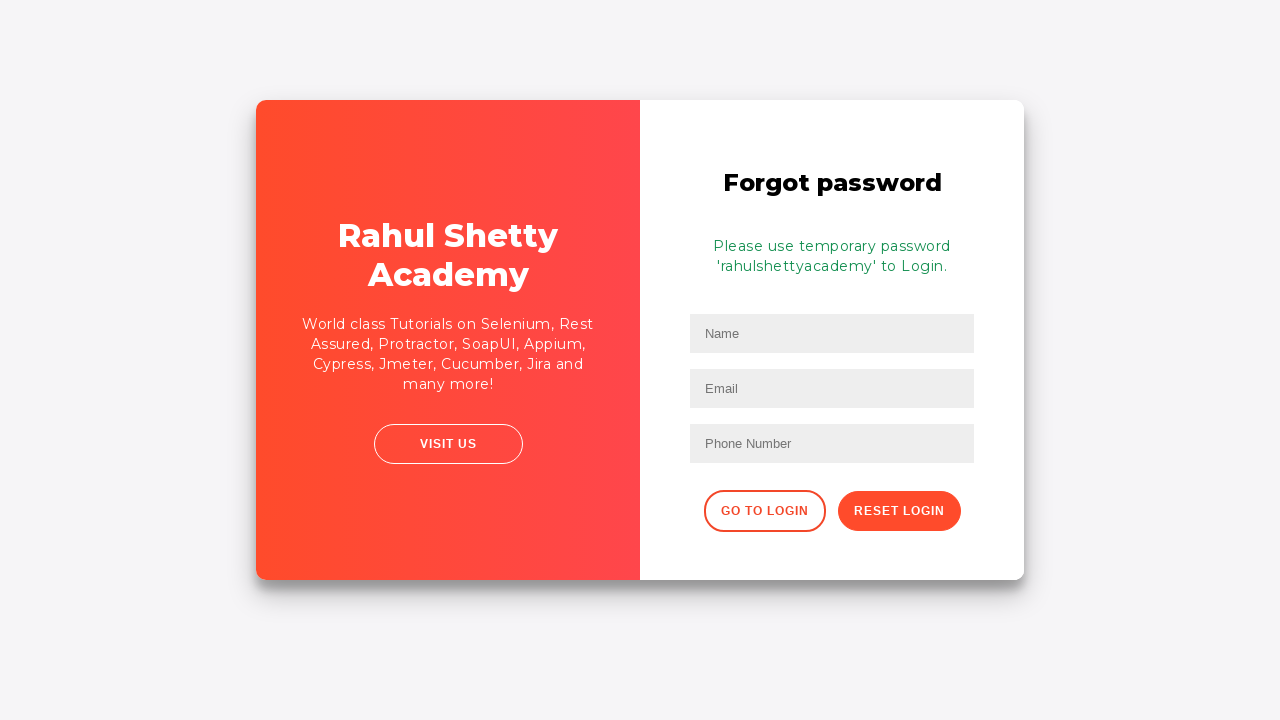

Retrieved password text from form
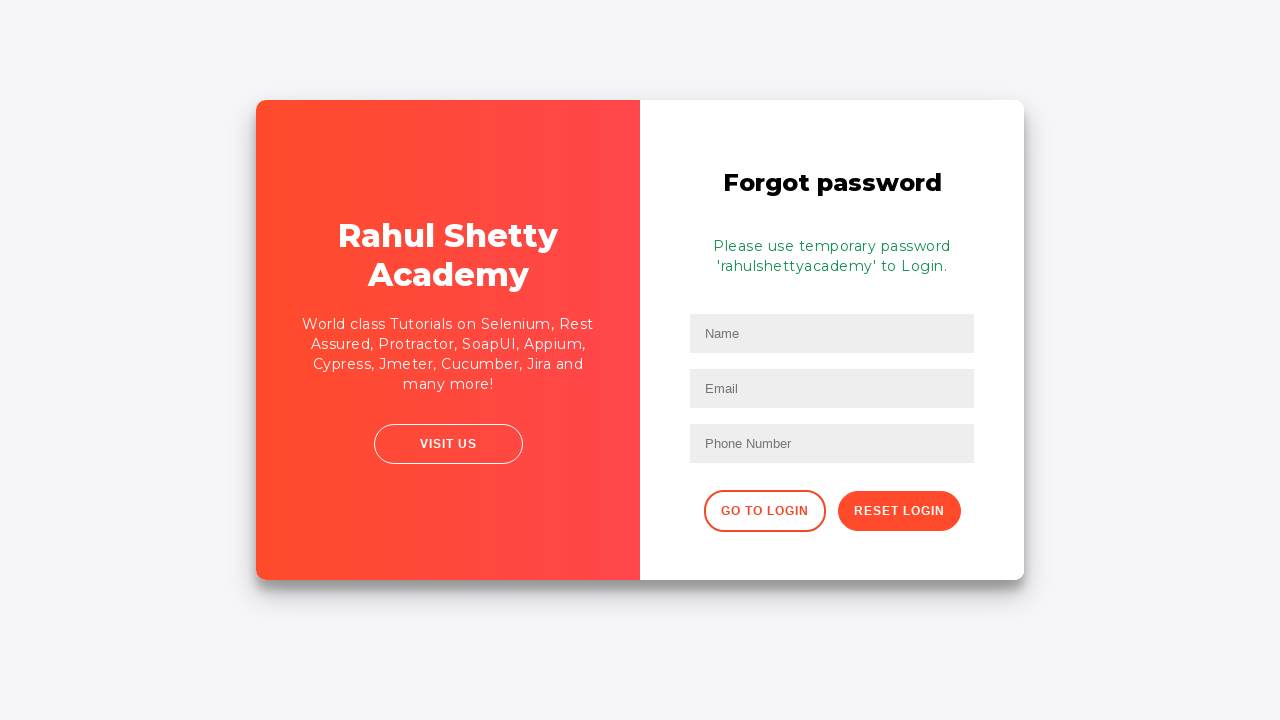

Navigated back to main login page
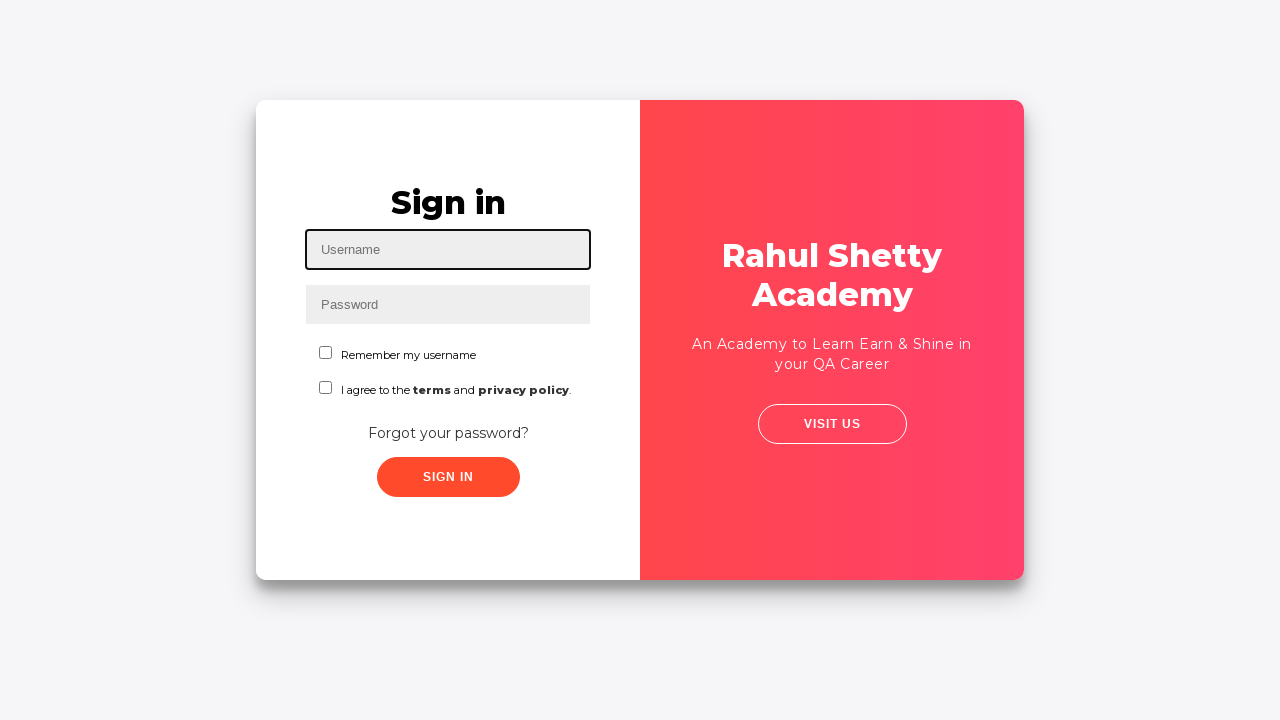

Filled username field with 'Tanvir' on #inputUsername
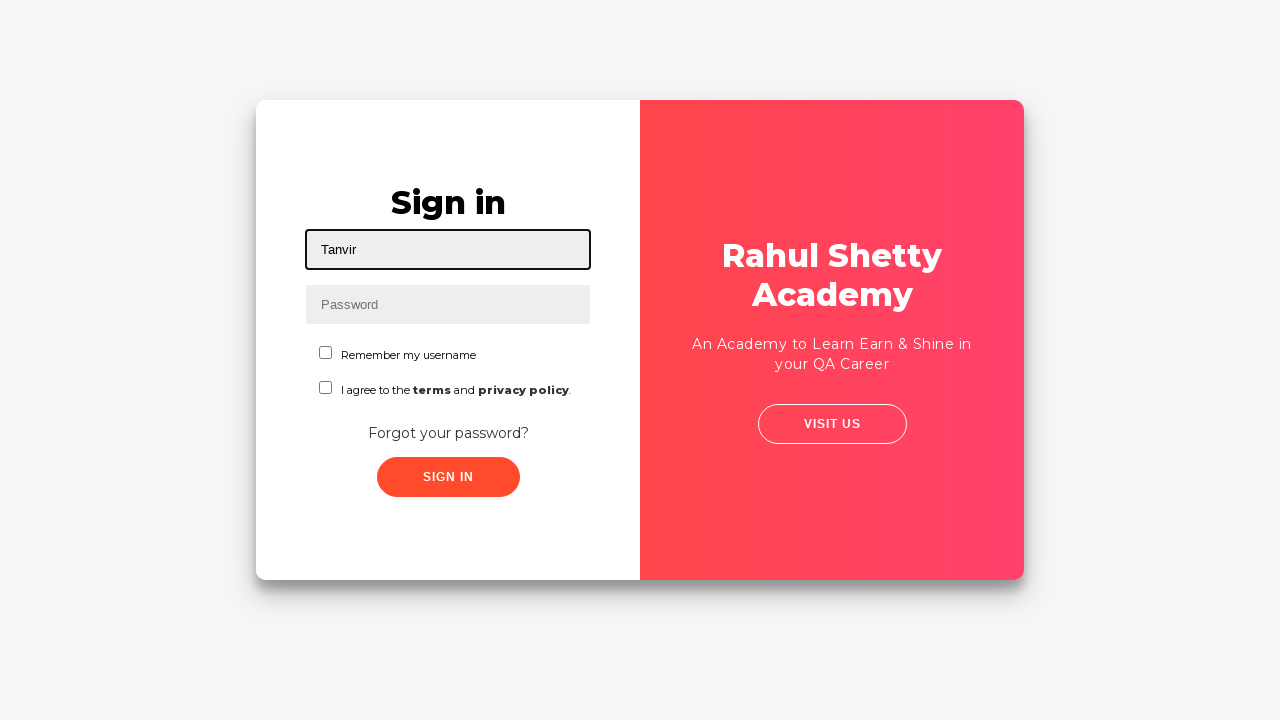

Clicked checkbox element at (326, 352) on #chkboxOne
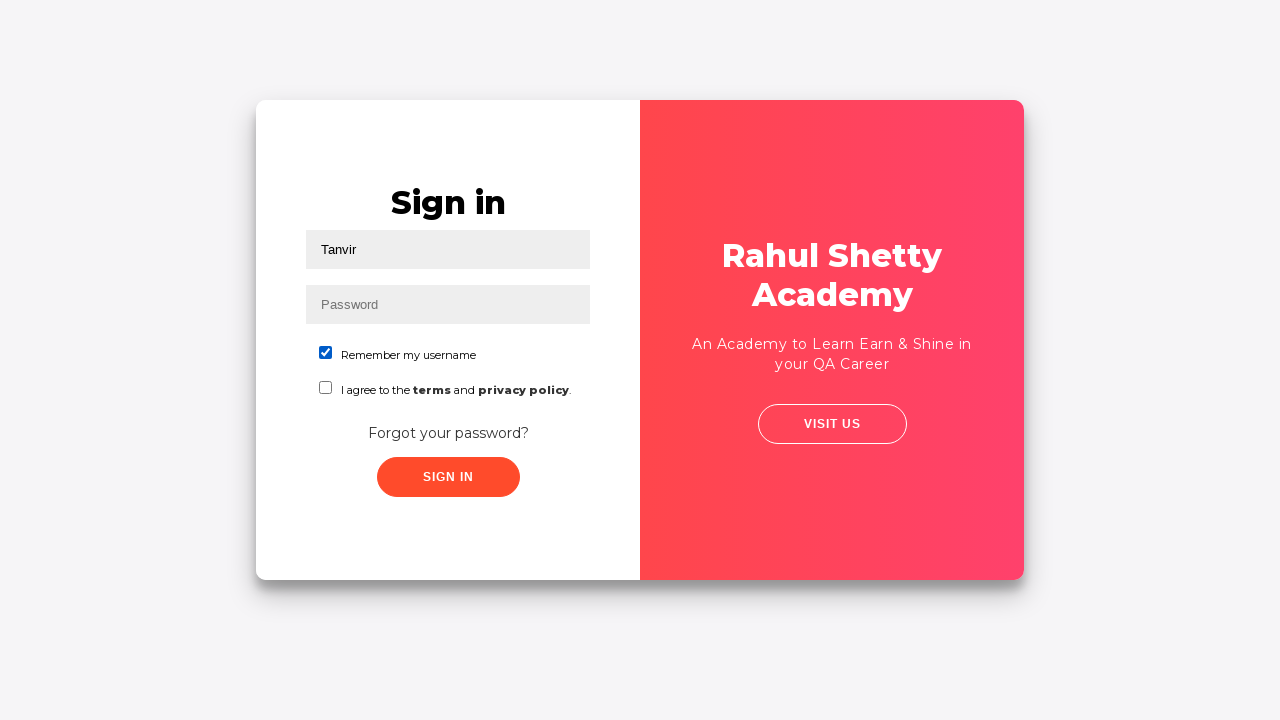

Clicked submit button at (448, 477) on xpath=//button[contains(@class,'submit')]
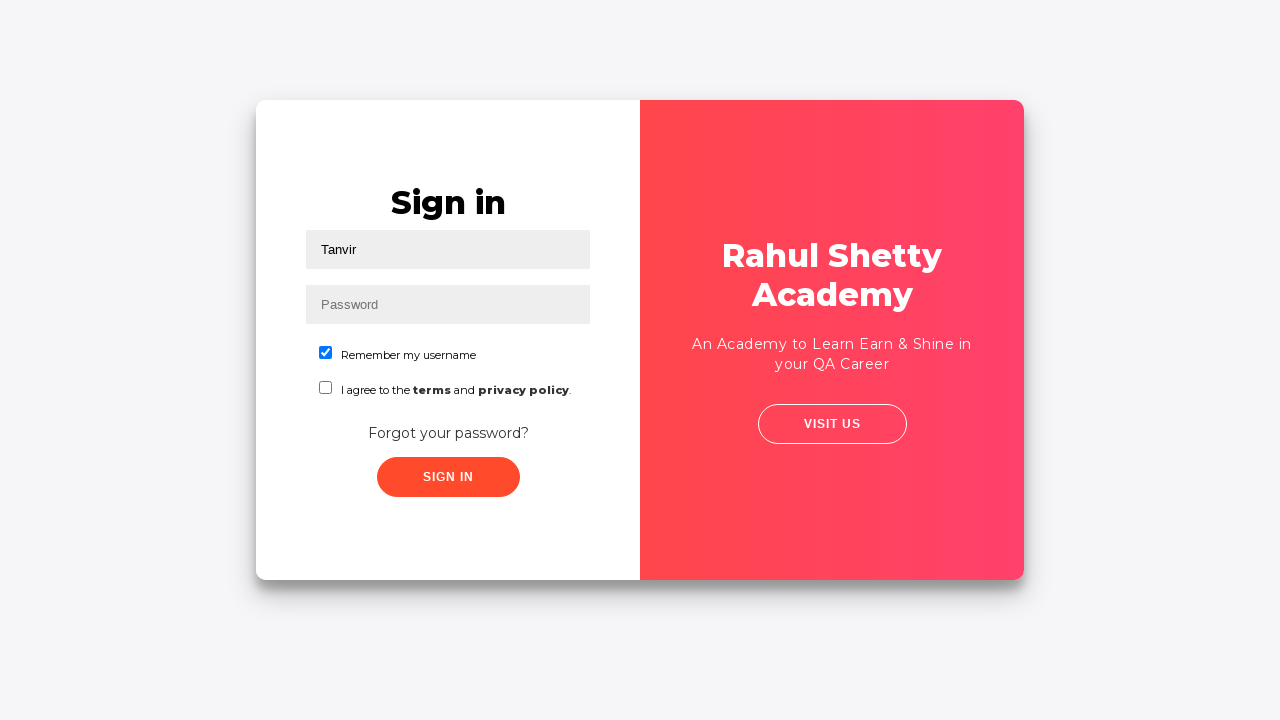

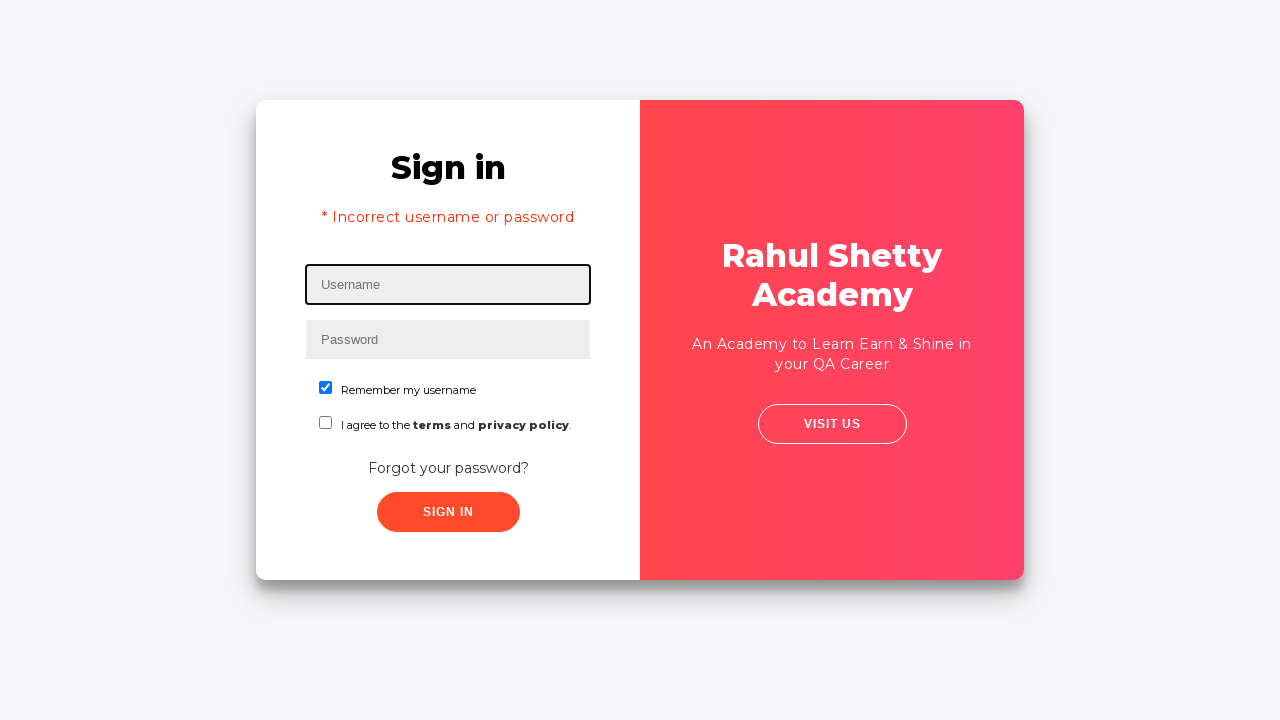